Tests Gmail homepage by clicking Help link to open new tab, navigating to Create Google Account page in that tab, then returning to main window to click Privacy link

Starting URL: http://gmail.com

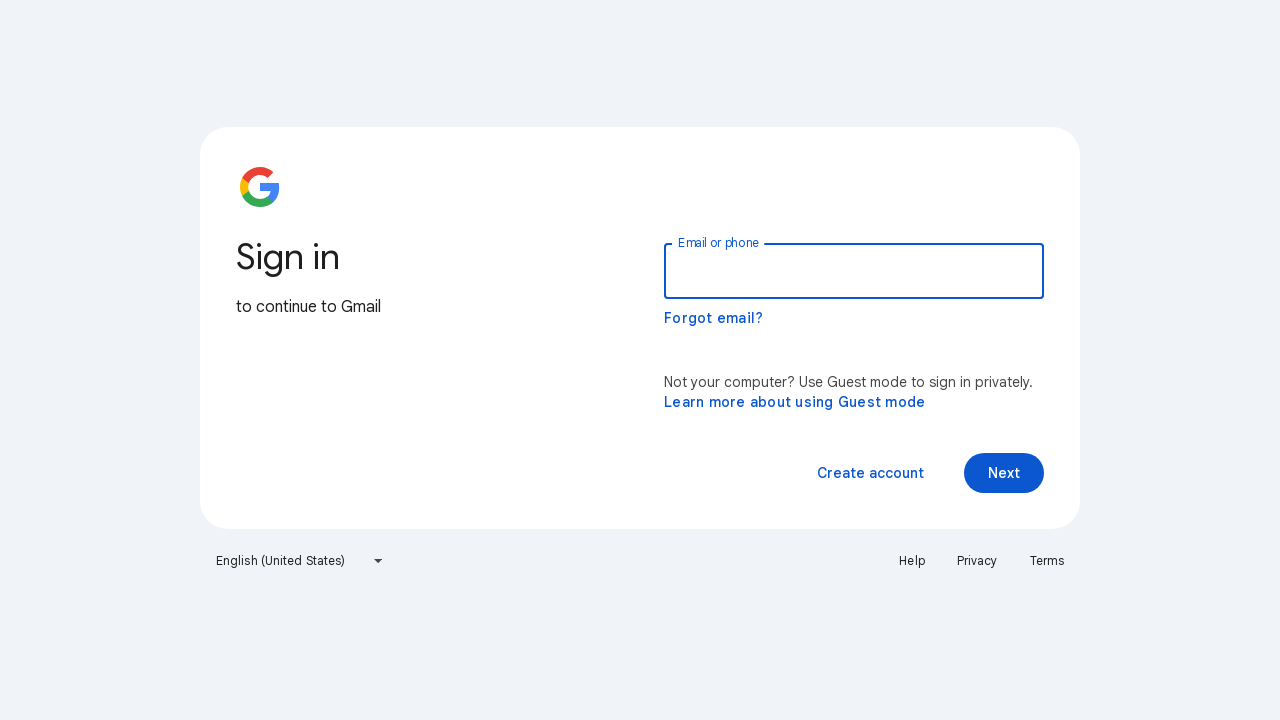

Clicked Help link, opening new tab at (912, 561) on a:has-text('Help')
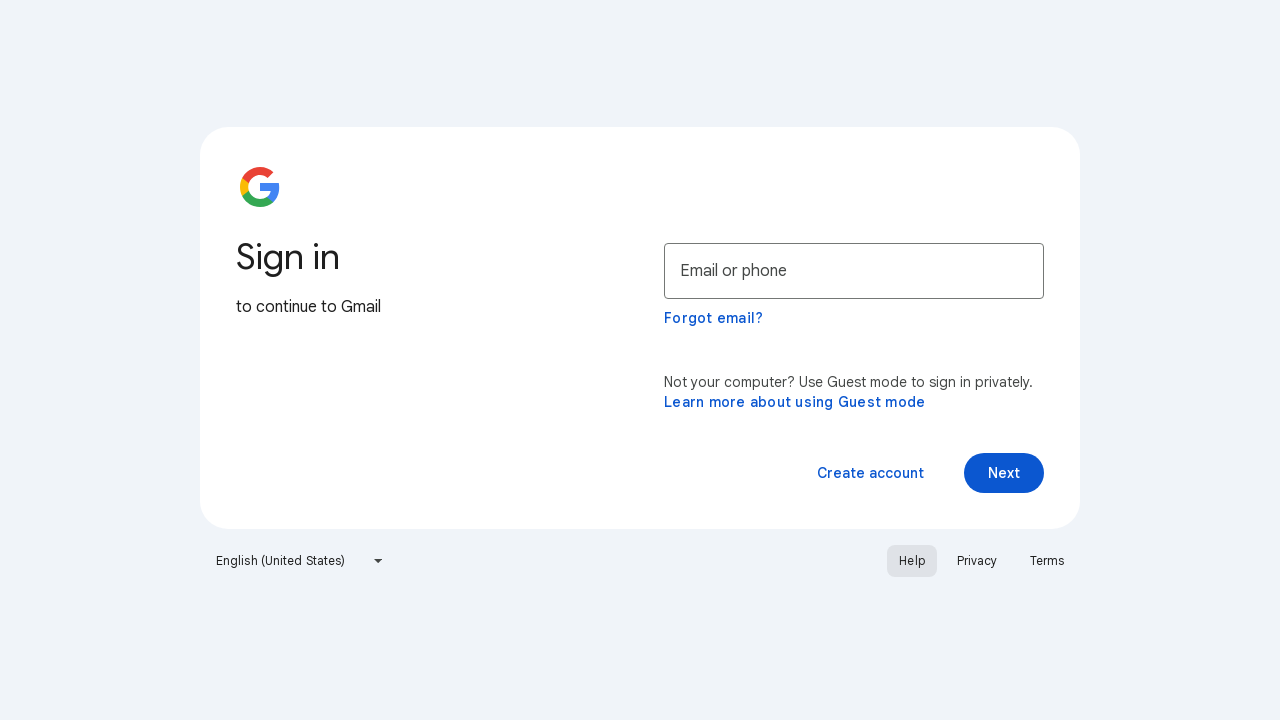

New tab with Help page captured
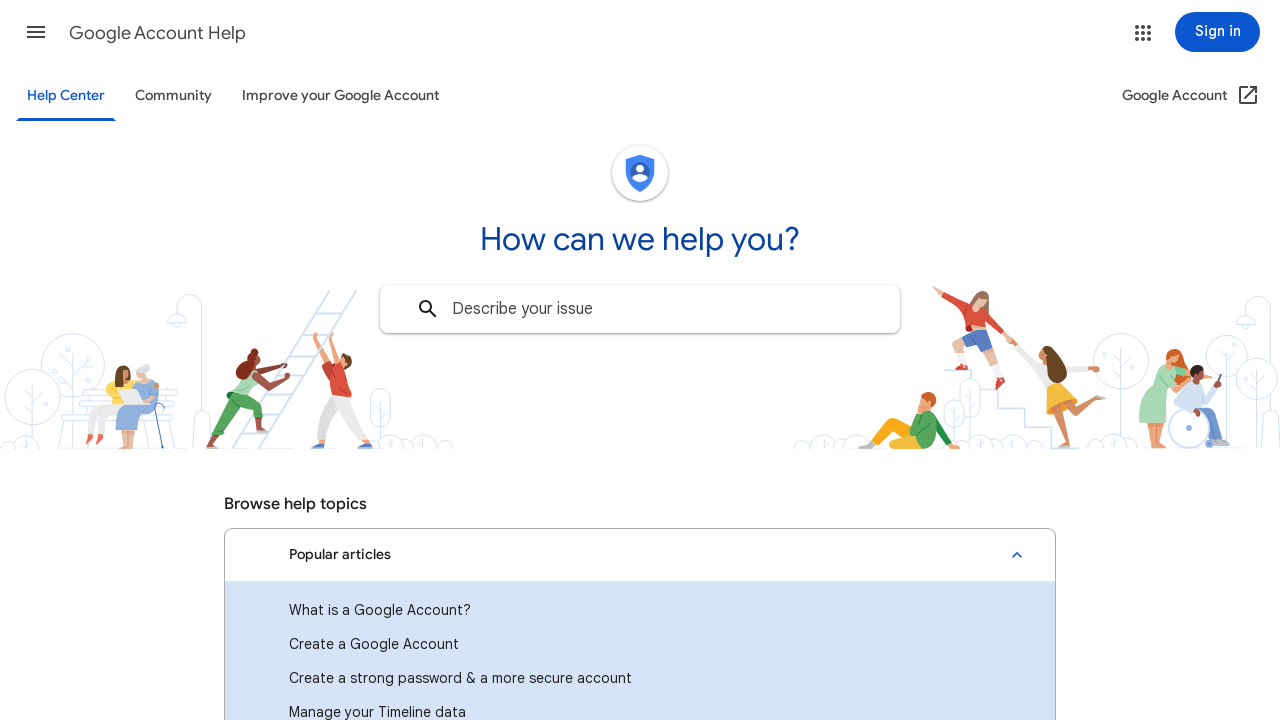

Help page fully loaded
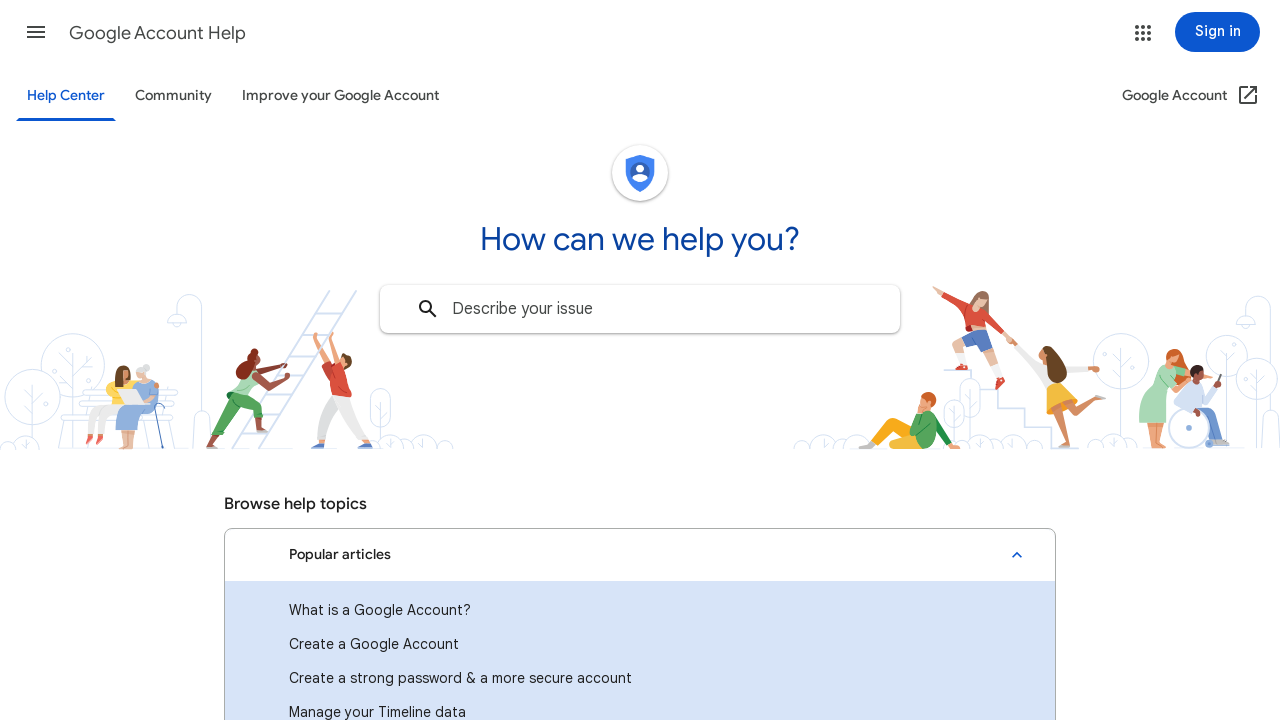

Clicked 'Create a Google Account' link on Help page at (640, 644) on a:has-text('Create a Google Account')
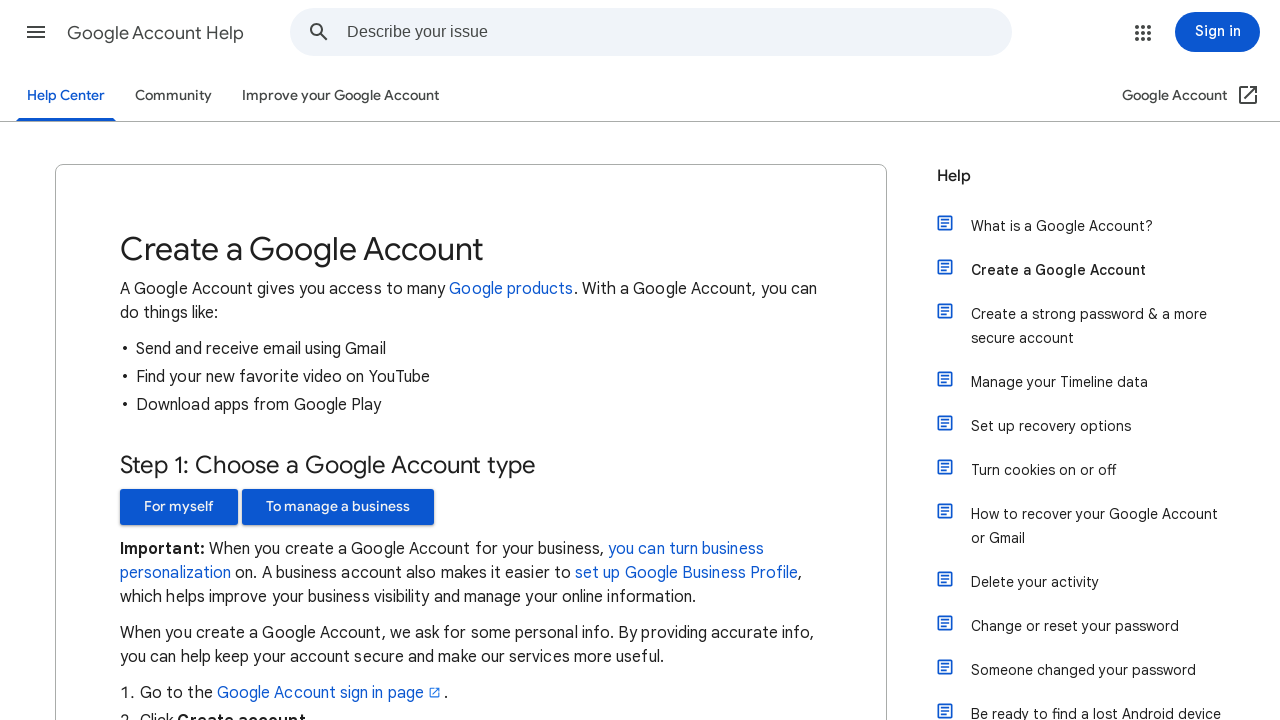

Closed Help tab
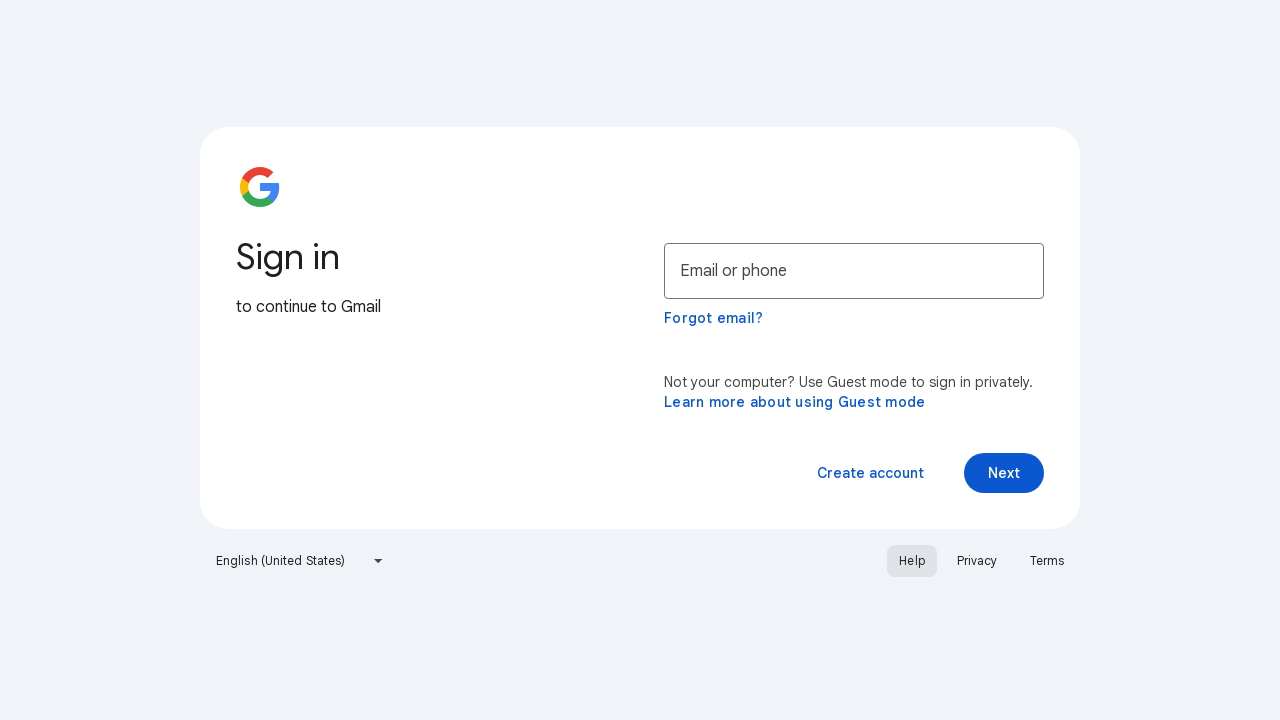

Clicked Privacy link on main Gmail page at (977, 561) on a:has-text('Privacy')
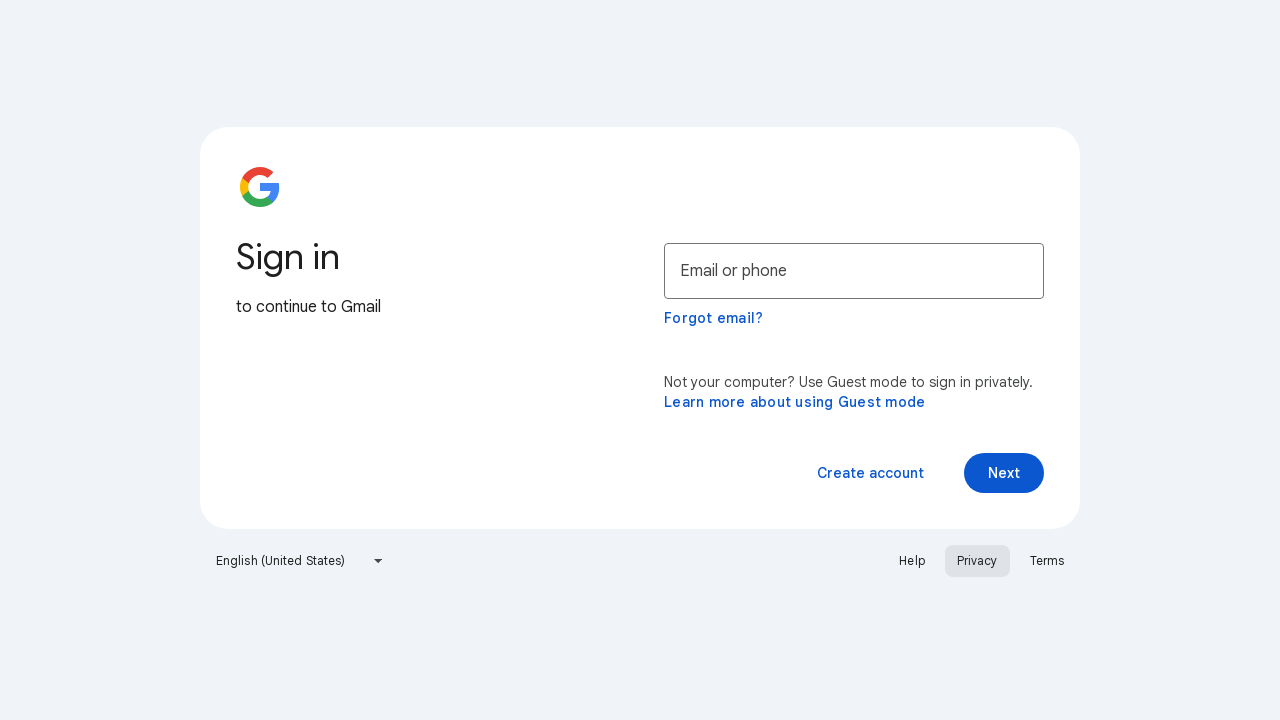

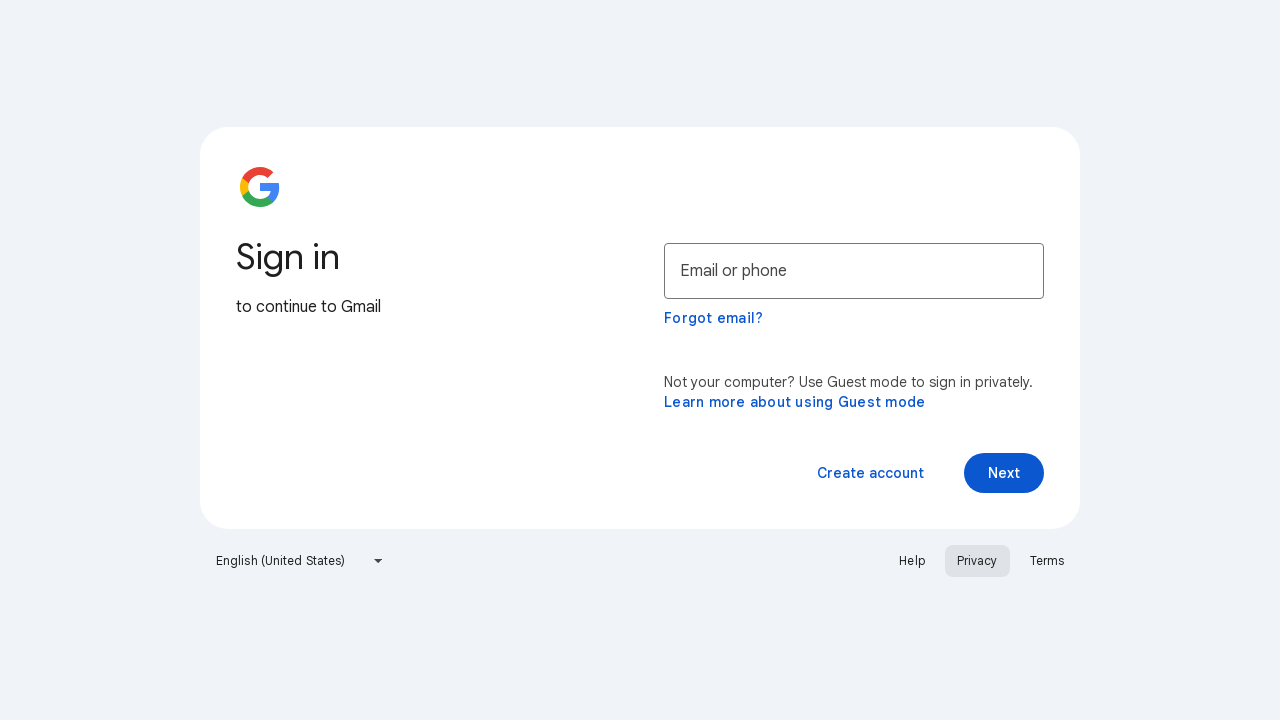